Tests the add/remove elements functionality by clicking the Add Element button to create a Delete button, verifying it appears, clicking Delete to remove it, and verifying the page title remains visible.

Starting URL: https://the-internet.herokuapp.com/add_remove_elements/

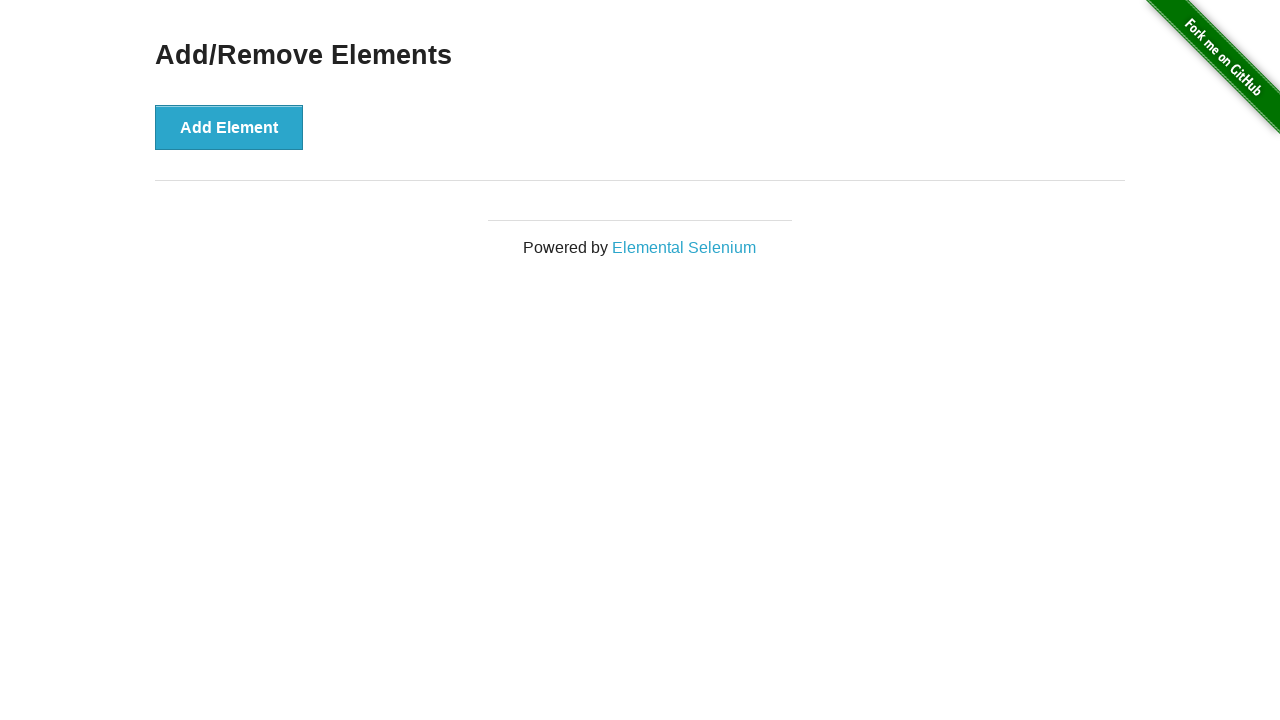

Clicked Add Element button at (229, 127) on xpath=//*[text()='Add Element']
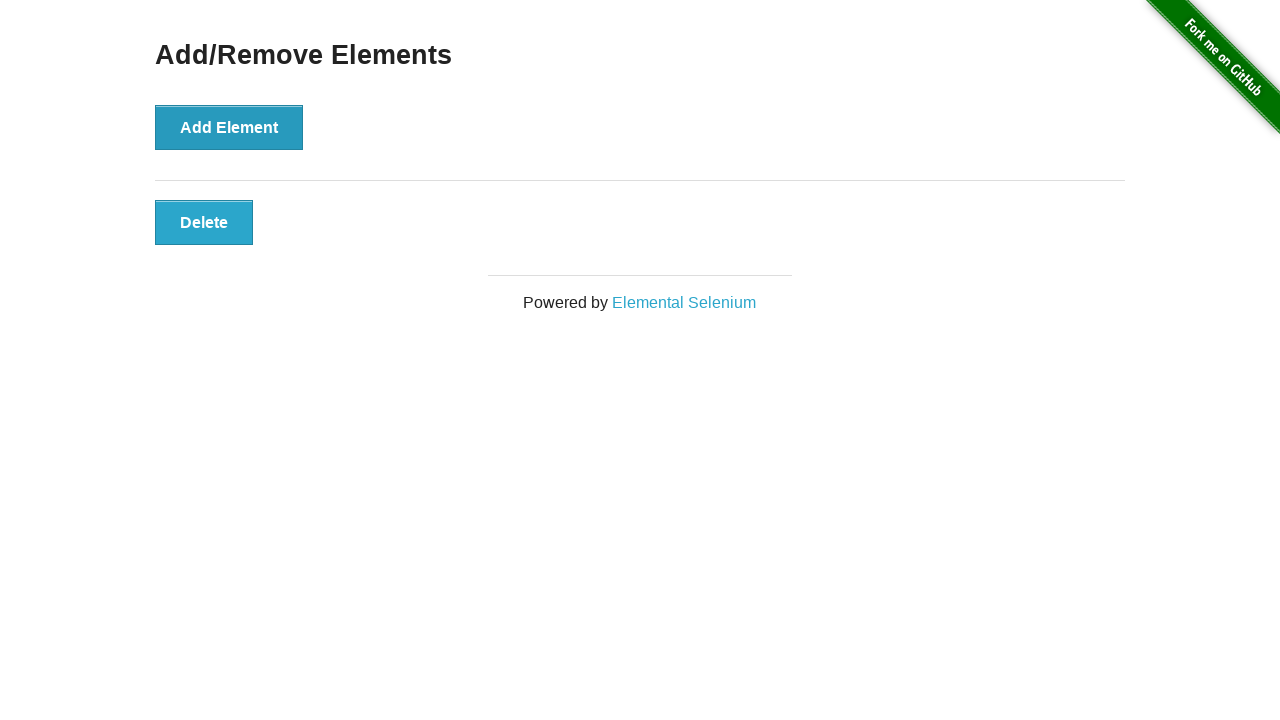

Delete button appeared and is visible
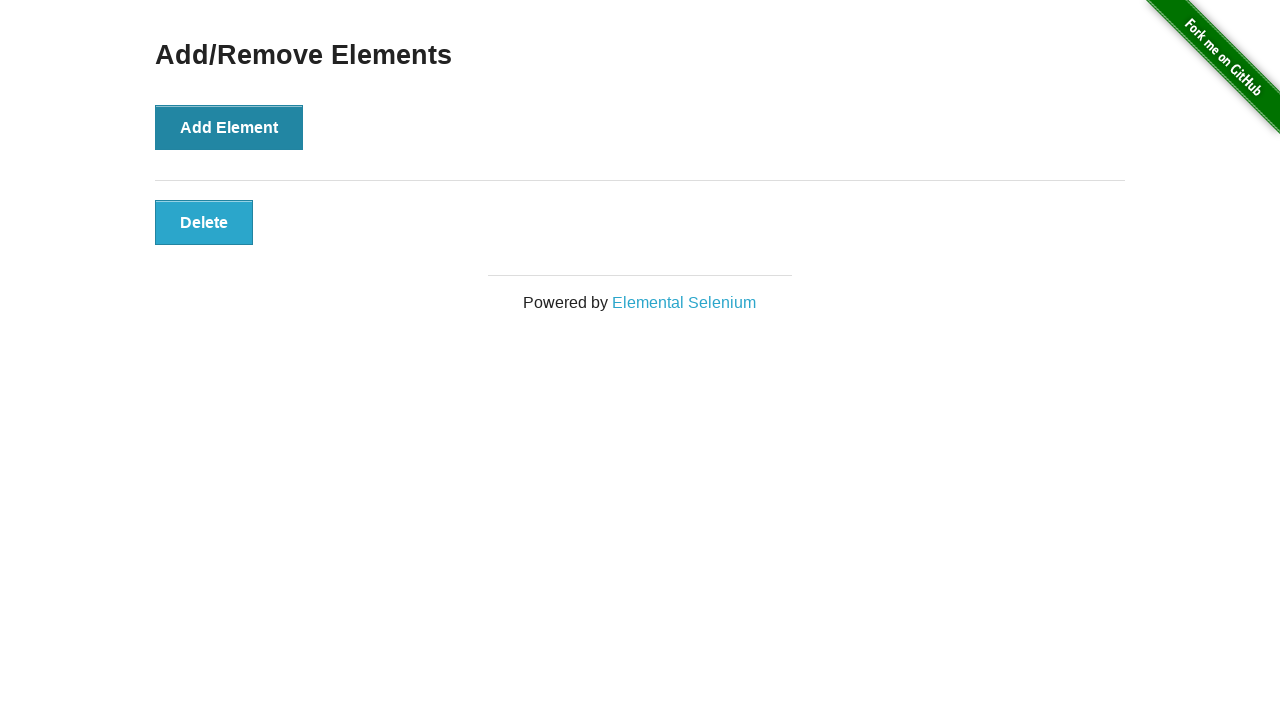

Clicked Delete button to remove the element at (204, 222) on xpath=//*[text()='Delete']
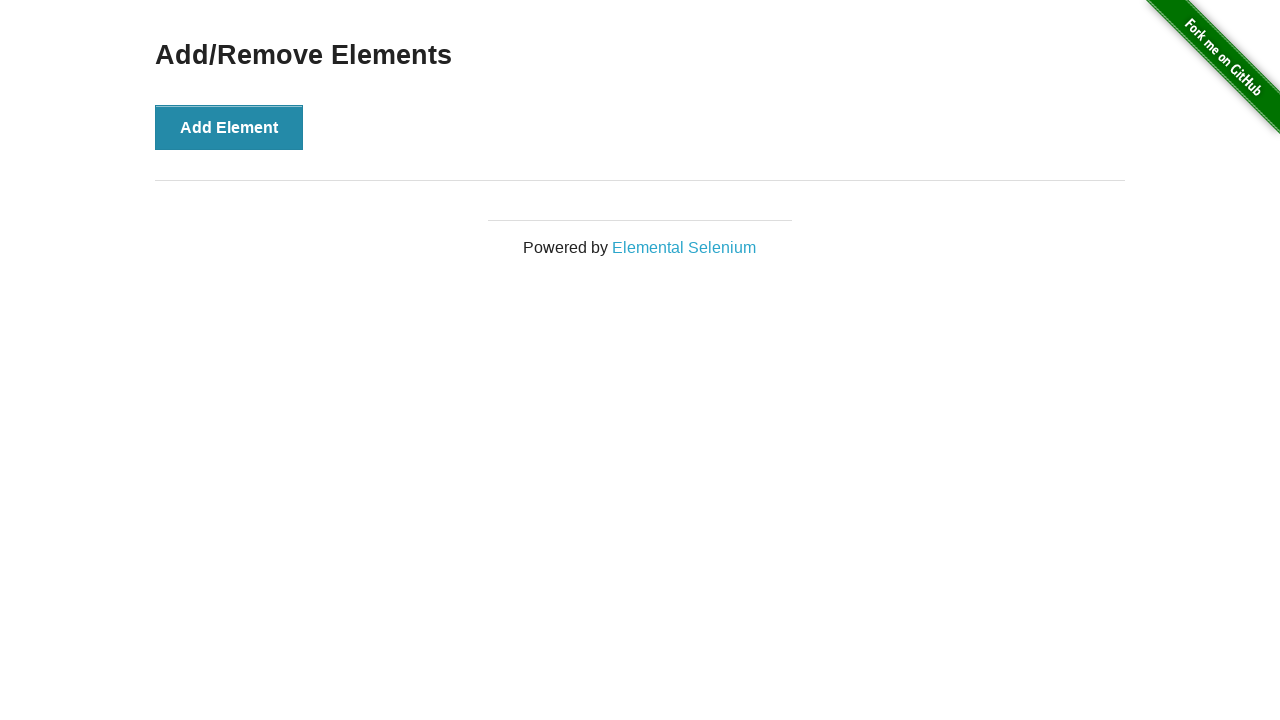

Verified page title 'Add/Remove Elements' is still visible
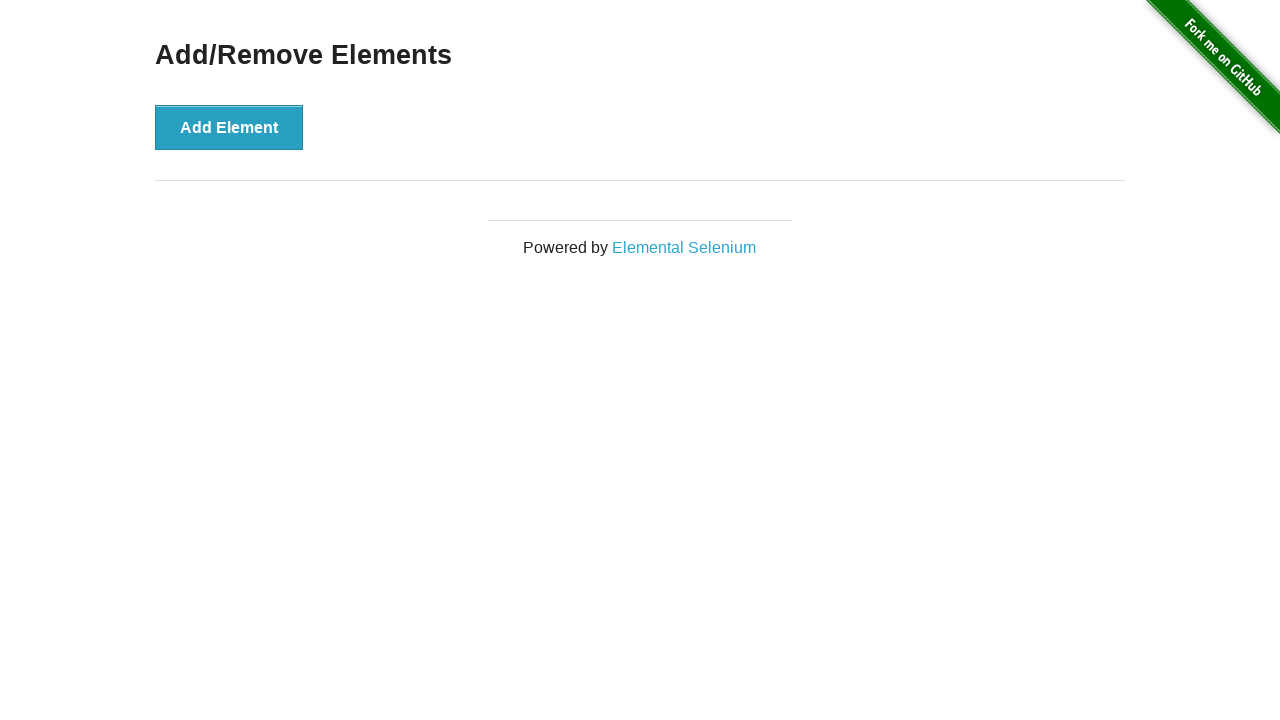

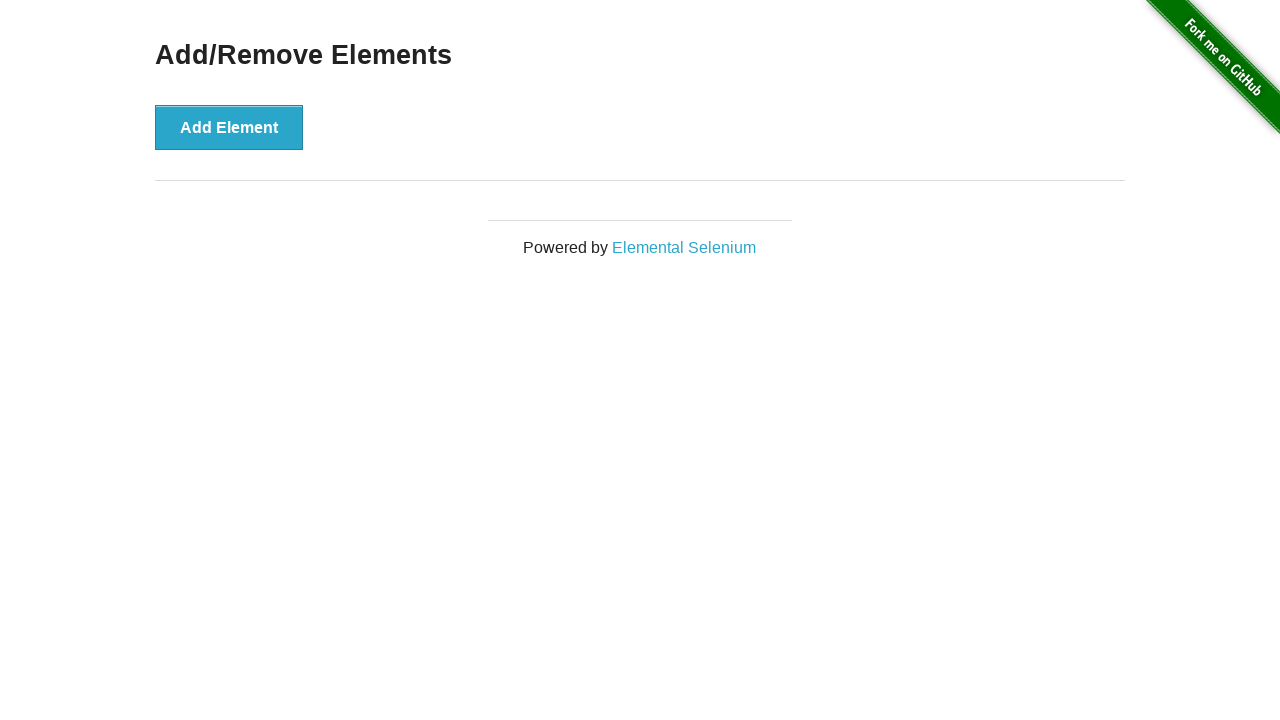